Tests calculator logic jump else condition - selecting mixed options jumps to section 2

Starting URL: https://dcompany878.outgrow.us/Copy-of-dcompany878-2426-1

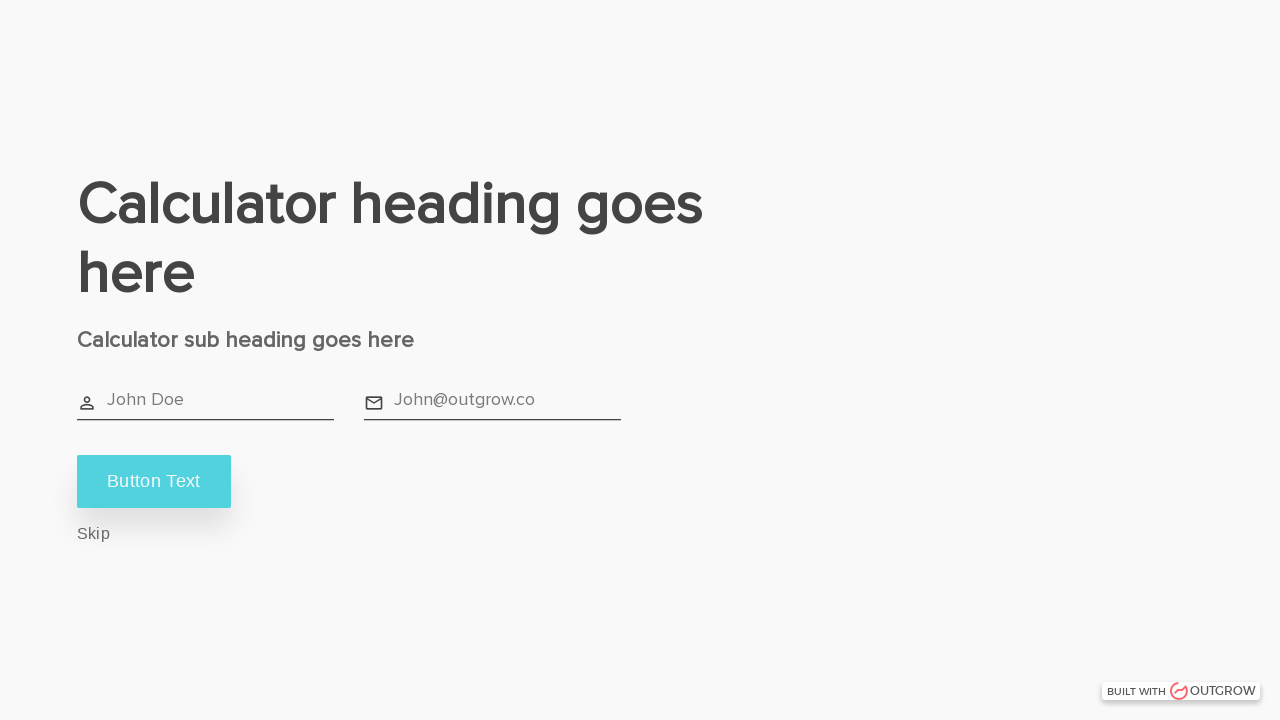

Calculator heading loaded
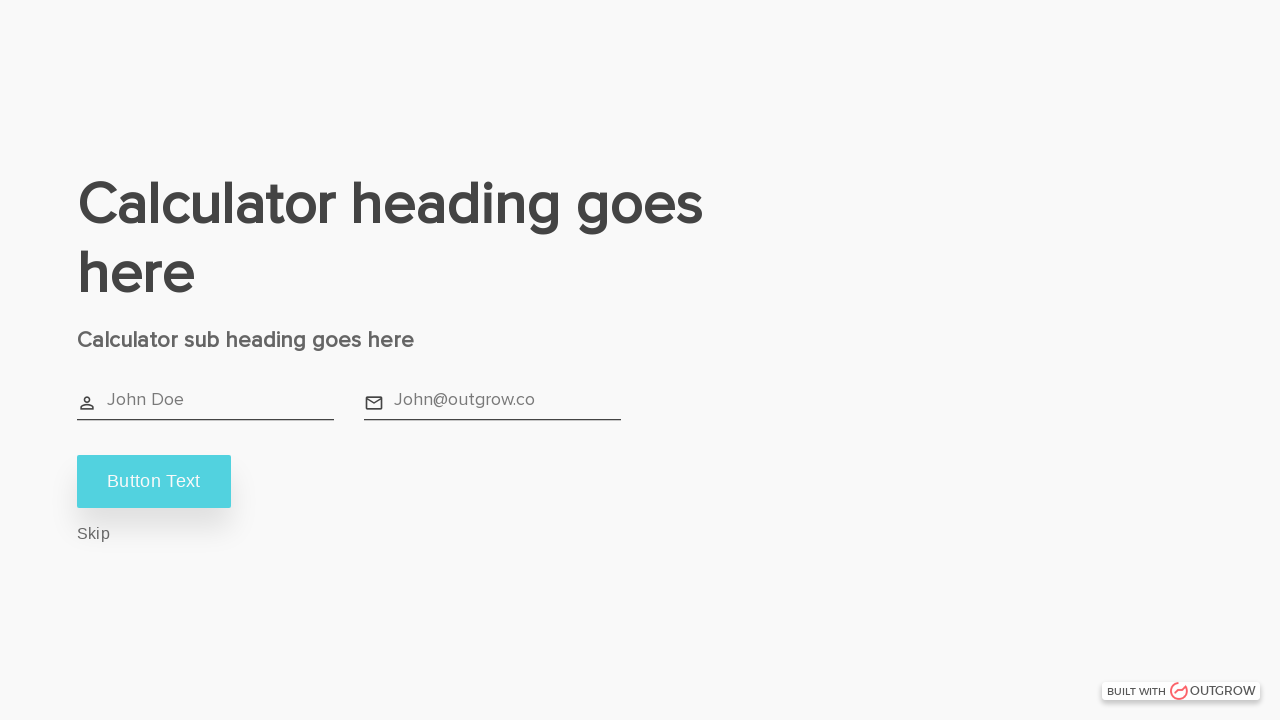

Clicked start button to begin calculator at (93, 534) on xpath=//section[2]/div/div[3]/control/leadform/button
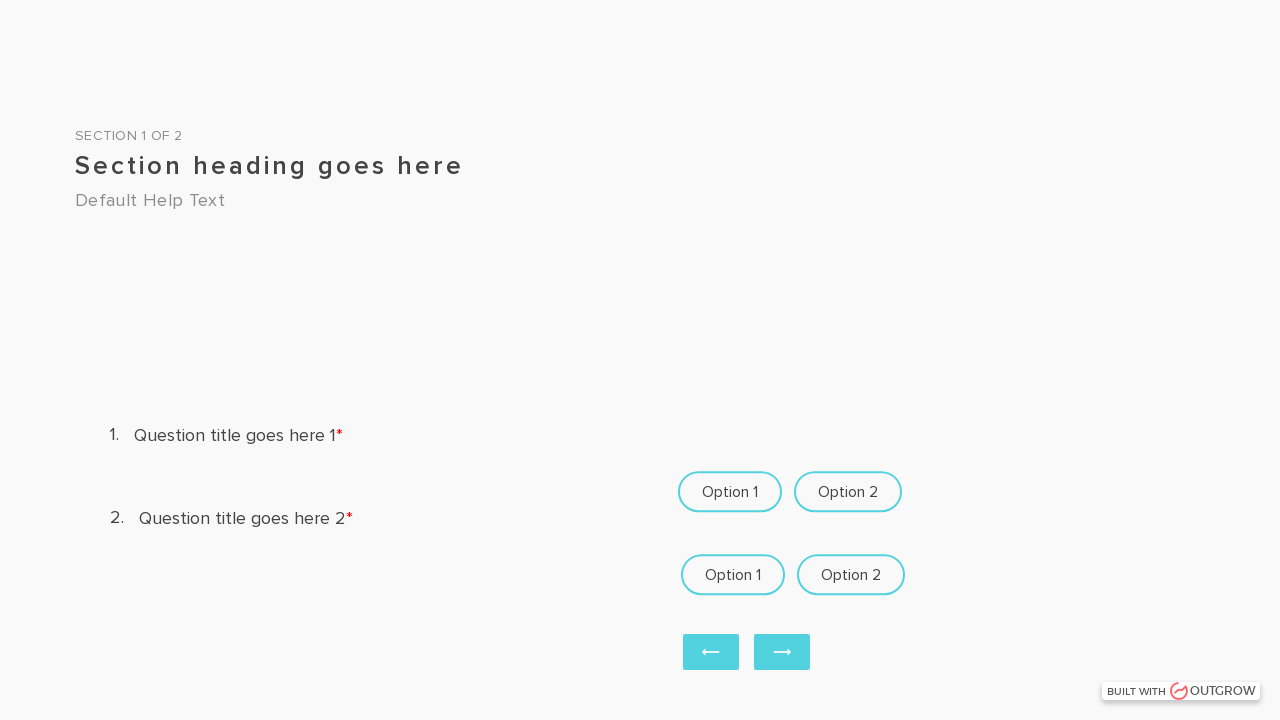

Section 1 with Question 1 loaded
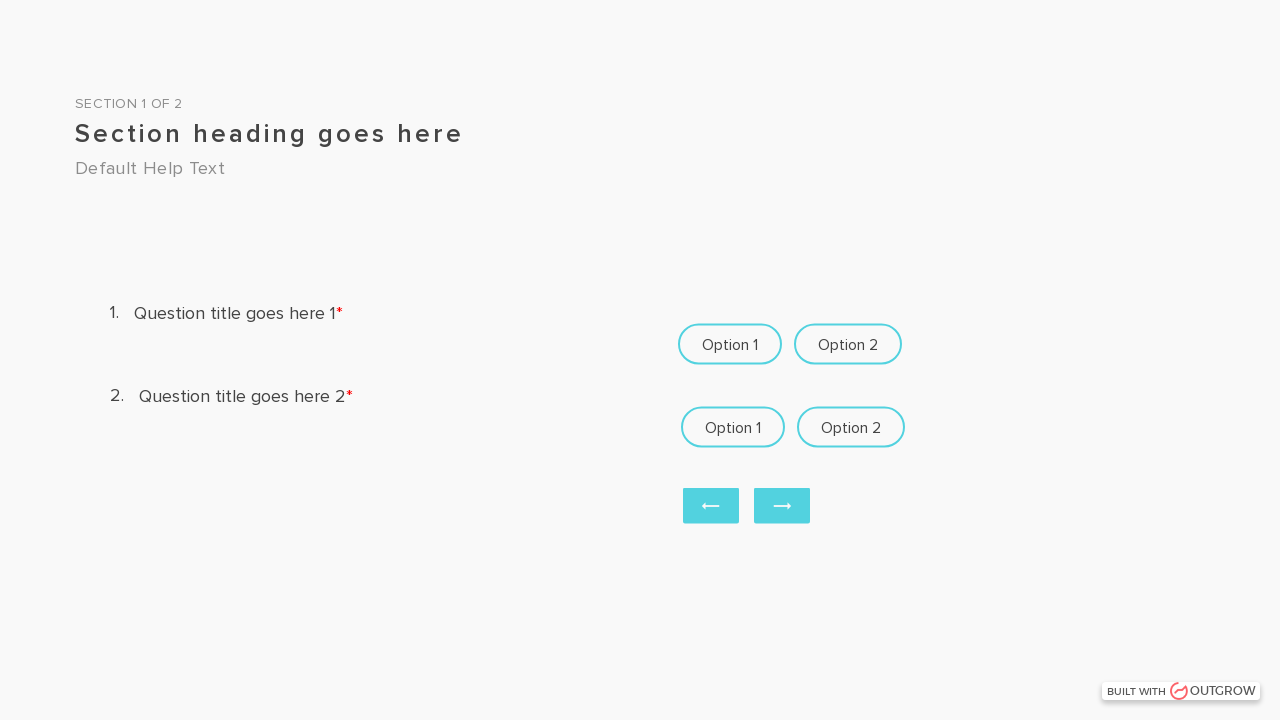

Selected option 1 for Question 1 at (730, 229) on xpath=//div[1]/div[2]/form/div[1]/div[3]/div/control/radio-button/div/div/div[1]
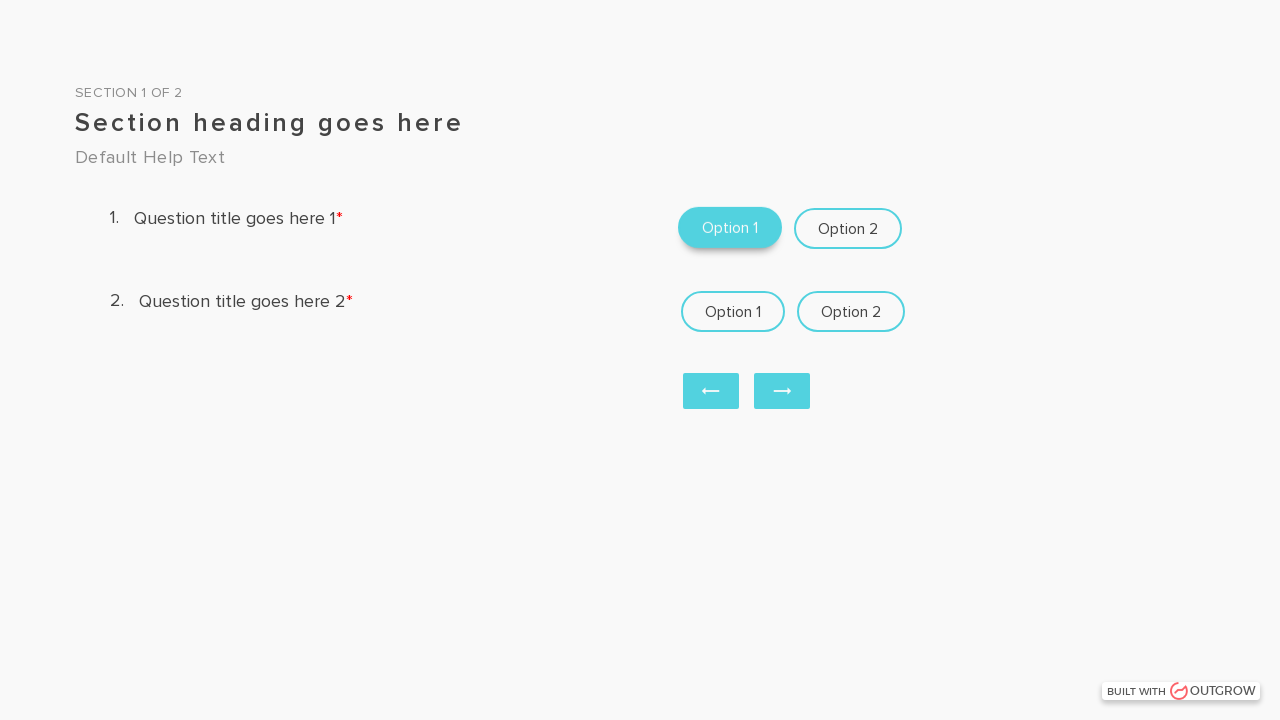

Selected option 2 for Question 2 (mixed options for else condition test) at (850, 312) on xpath=//div[1]/div[2]/form/div[2]/div[3]/div/control/radio-button/div/div/div[2]
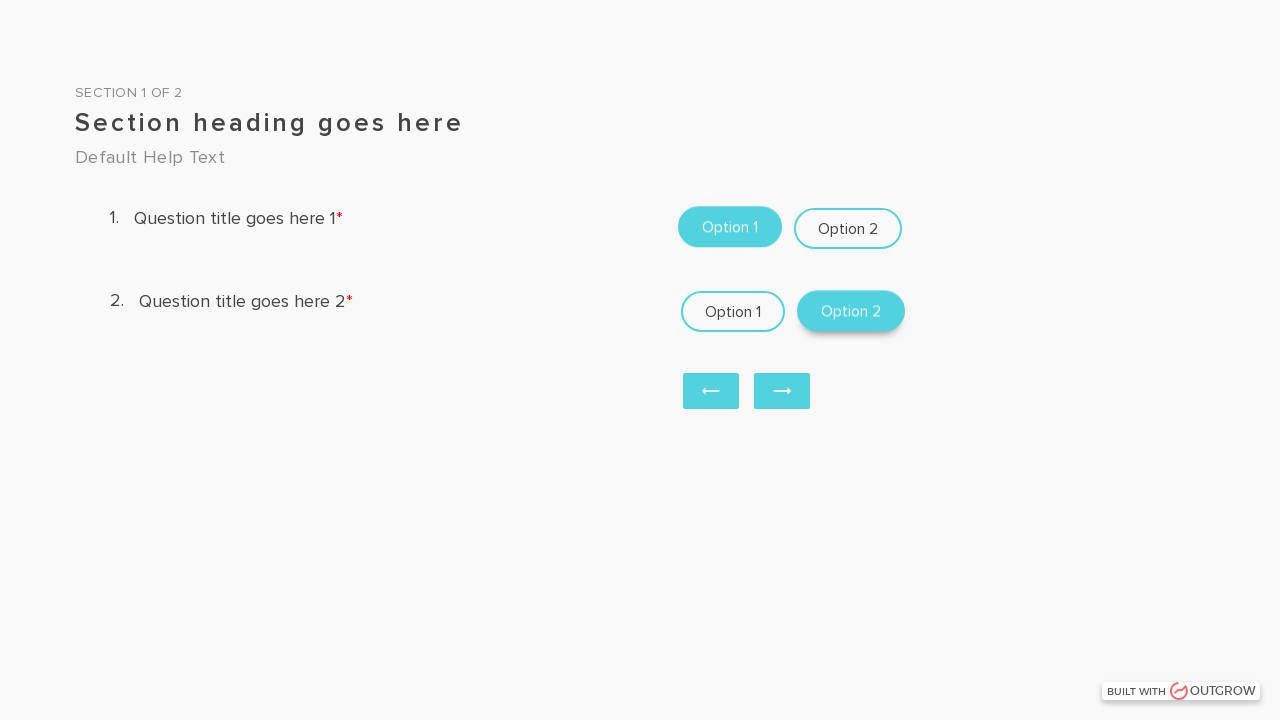

Clicked enter button to proceed at (782, 391) on xpath=//button[@class='btn prime-action ripple-light next-new-btn enterBtn']
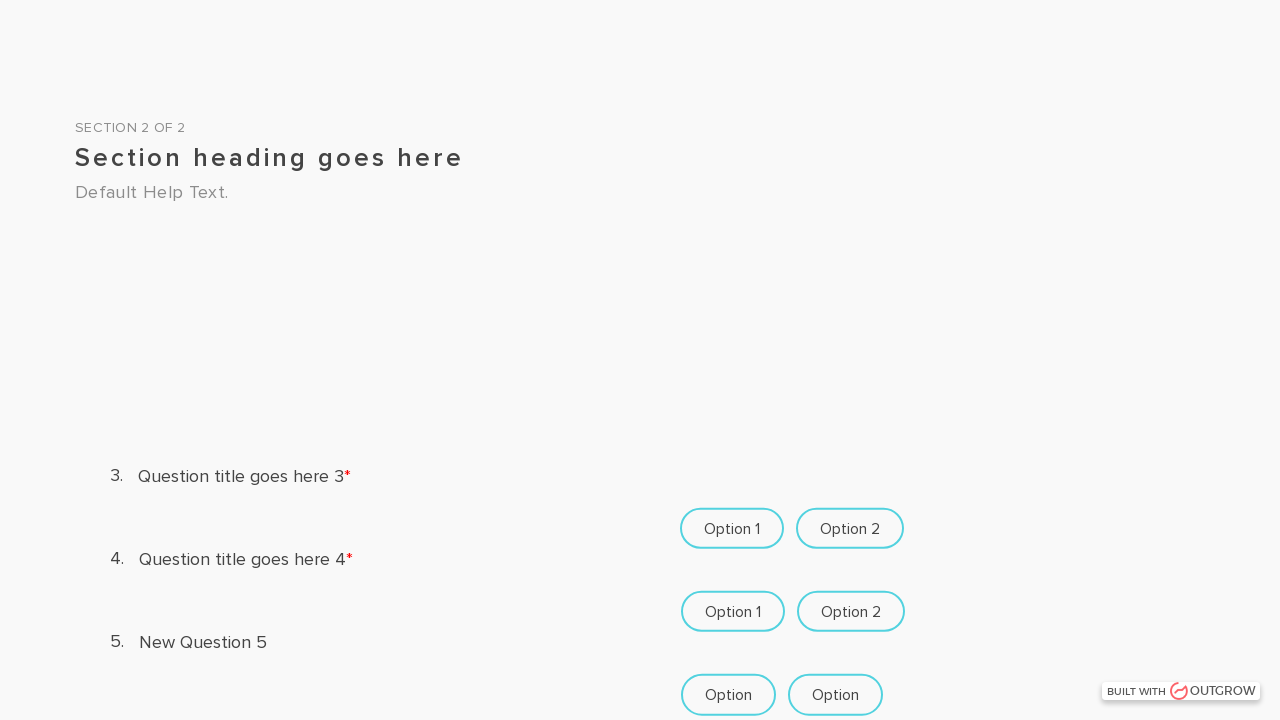

Logic jump successful - Section 2 loaded (else condition triggered)
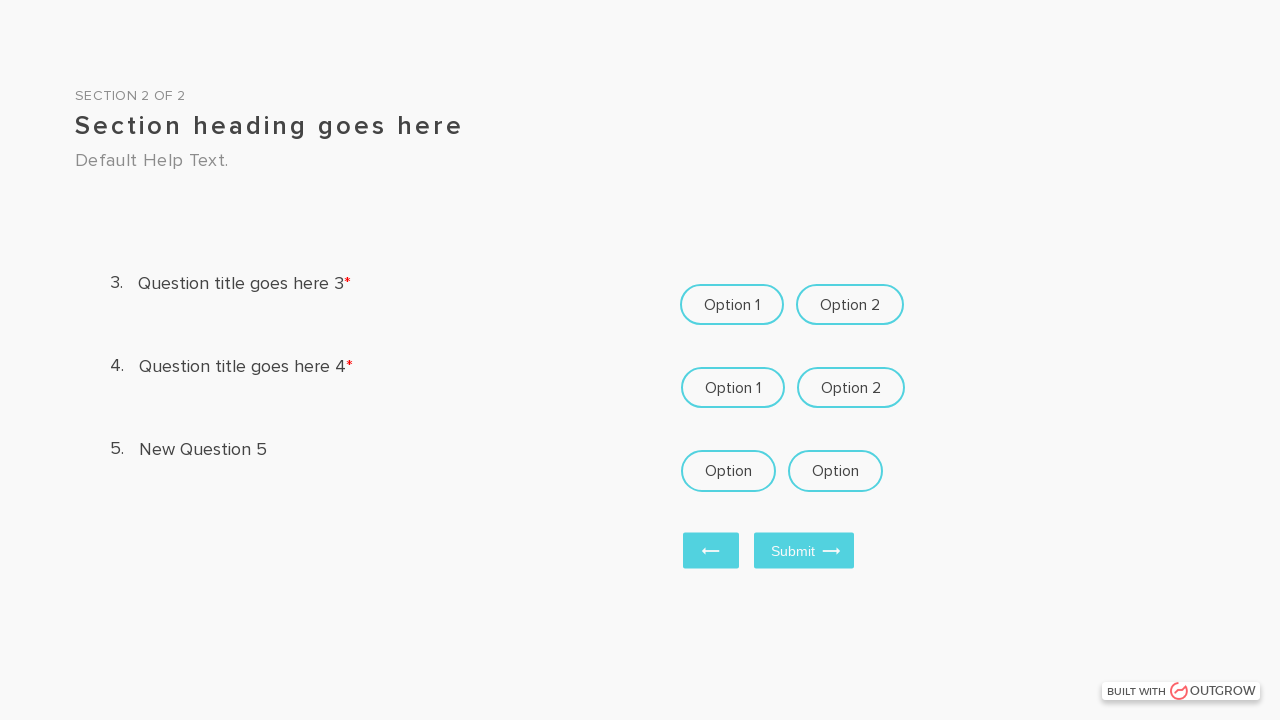

Scrolled to bottom of Section 2
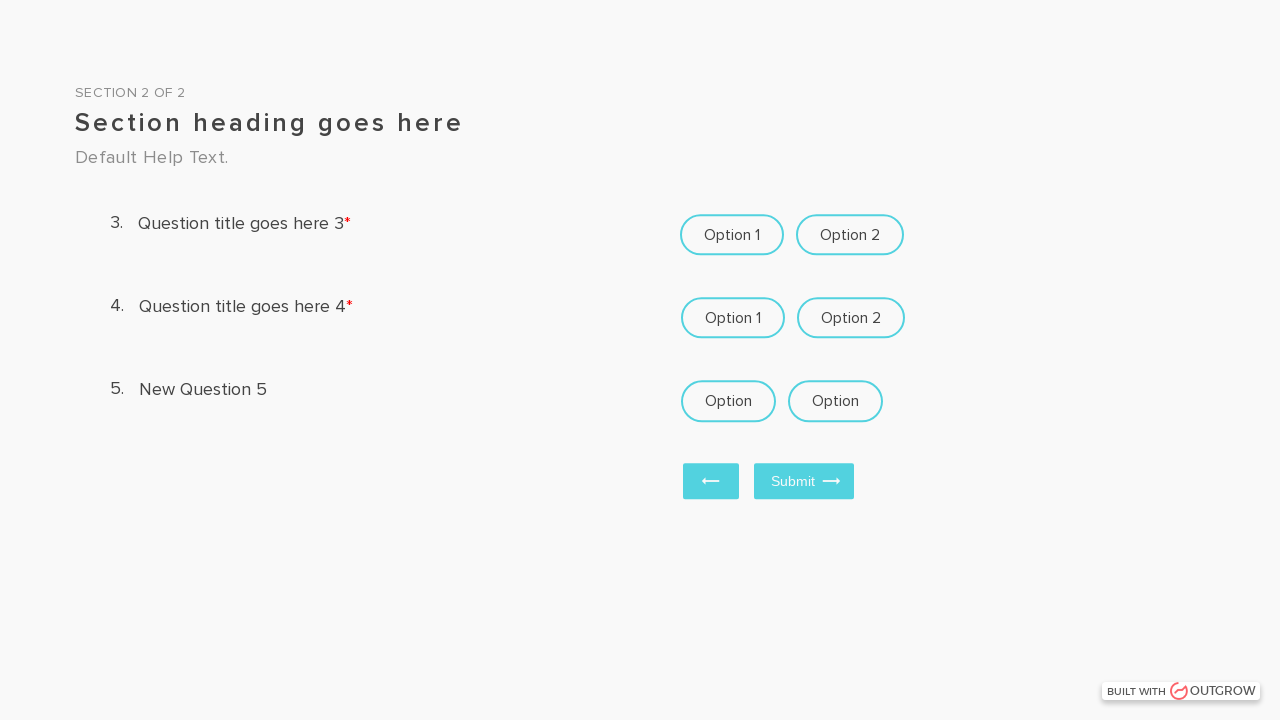

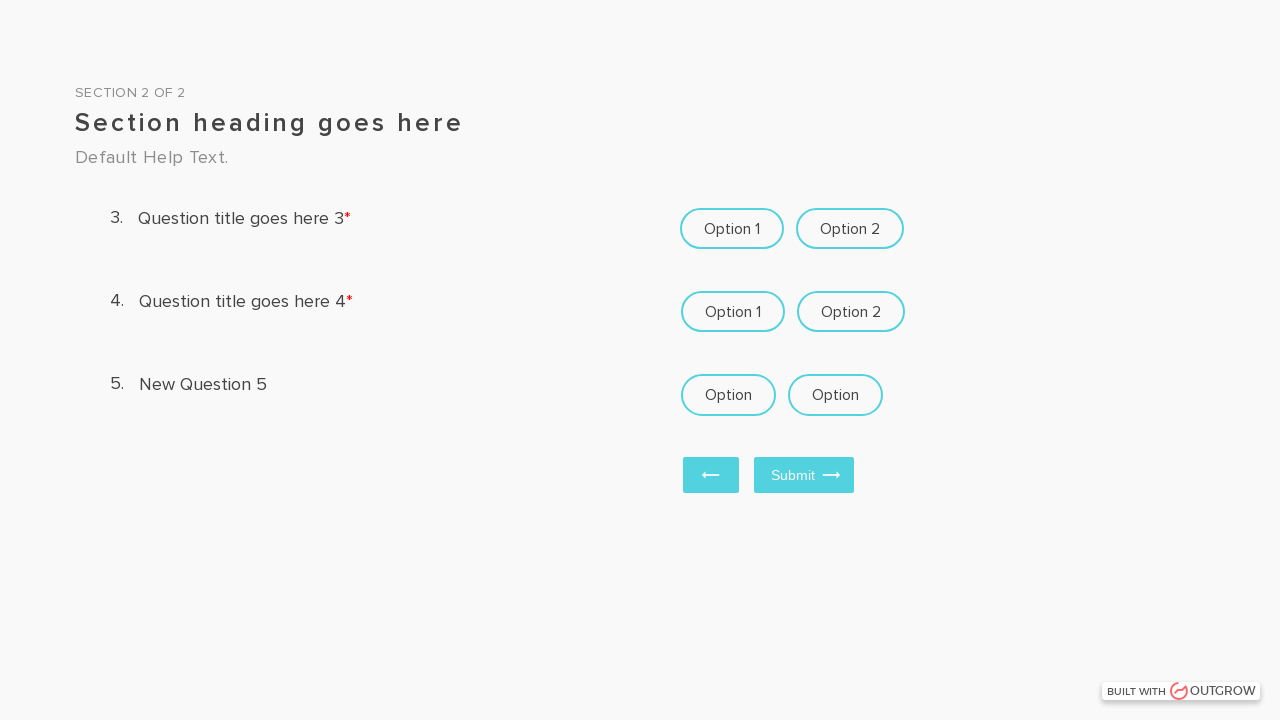